Tests sending a space key press to a specific element on the page and verifies the result text displays the correct key pressed.

Starting URL: http://the-internet.herokuapp.com/key_presses

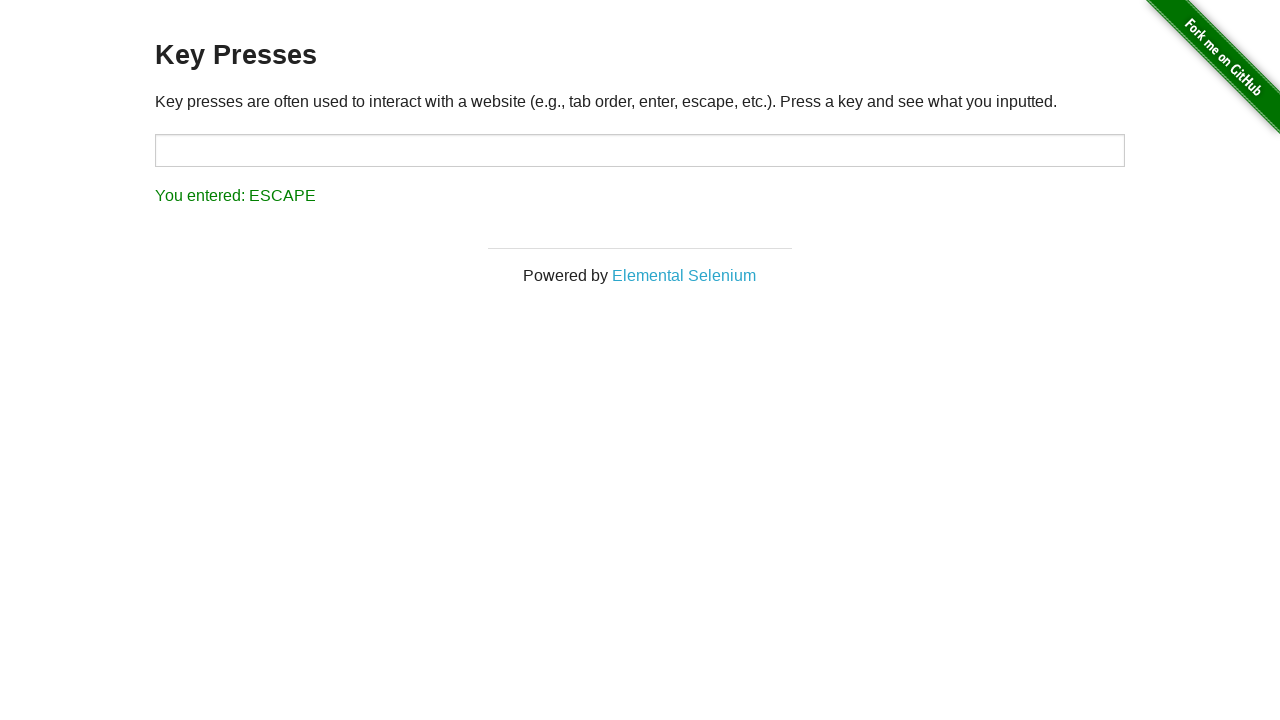

Pressed space key on target element on #target
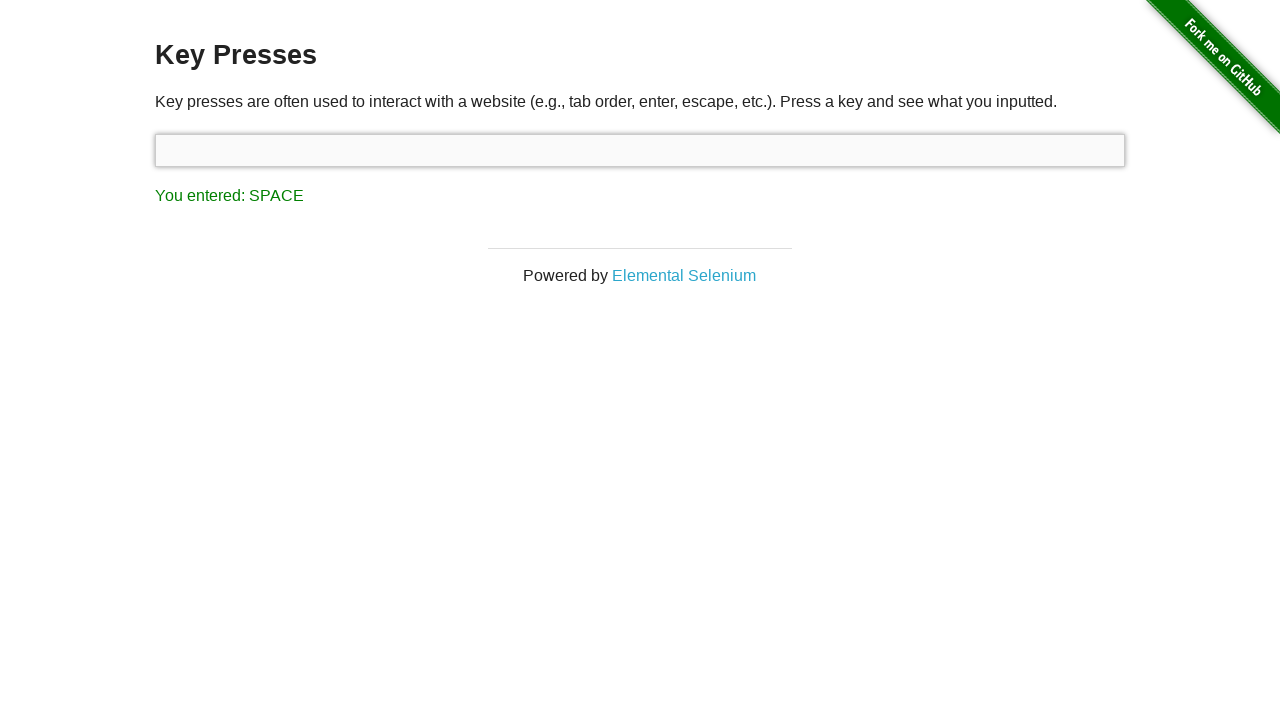

Result element loaded after space key press
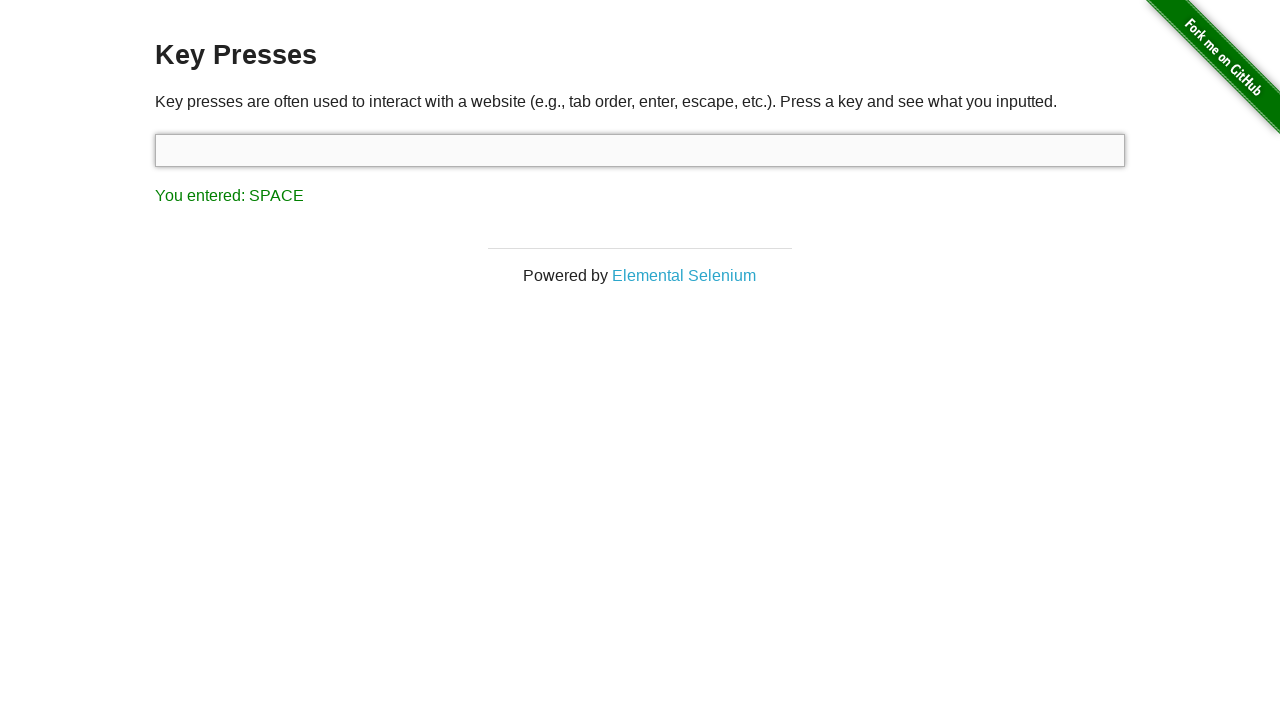

Retrieved result text content
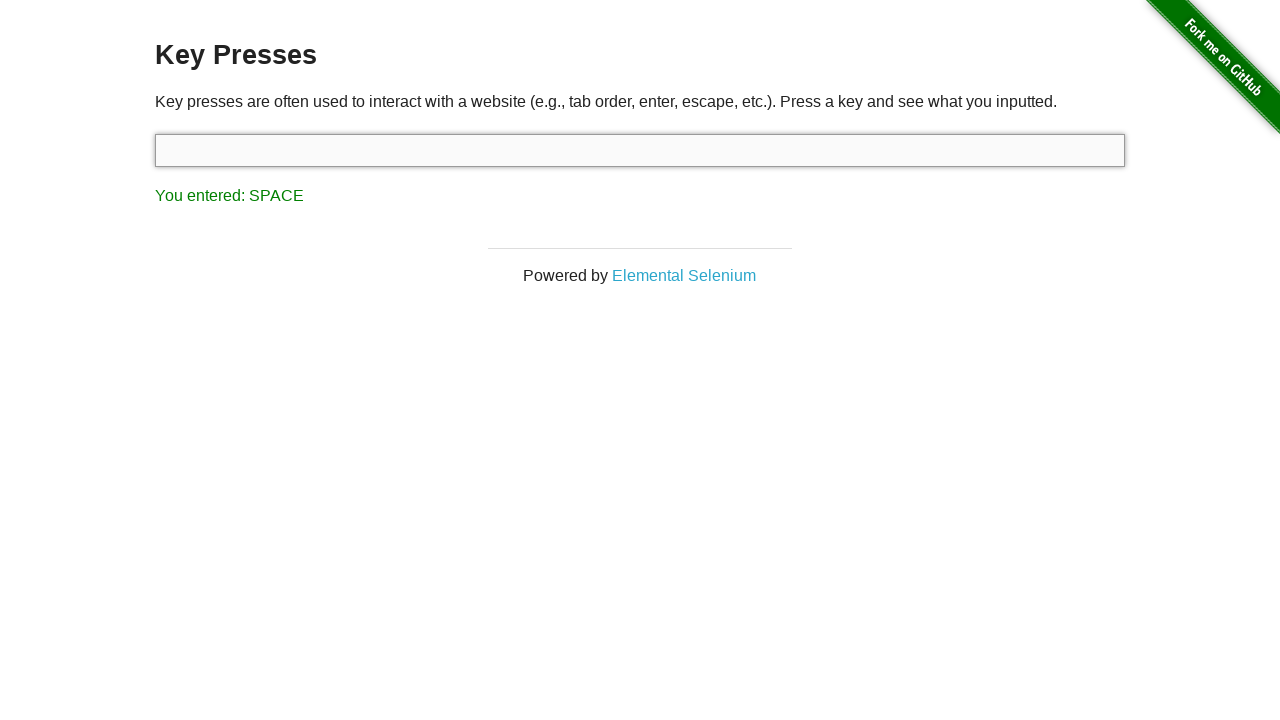

Verified result text displays correct space key press message
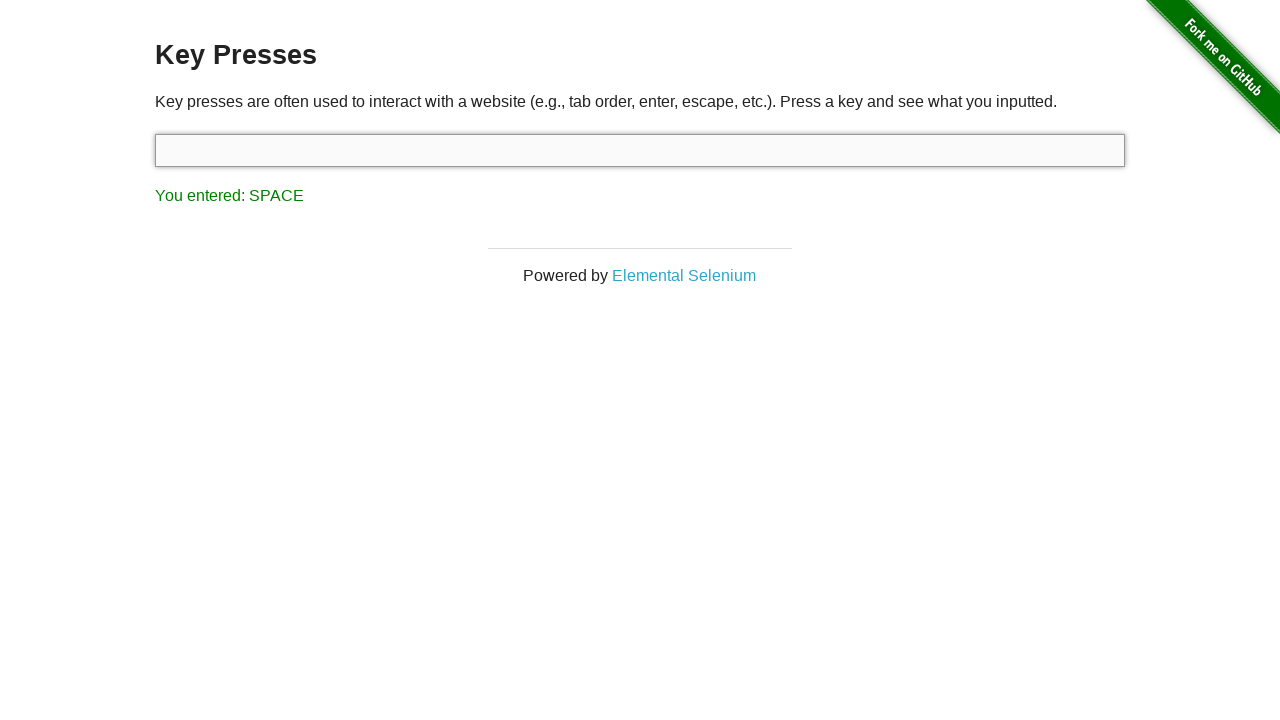

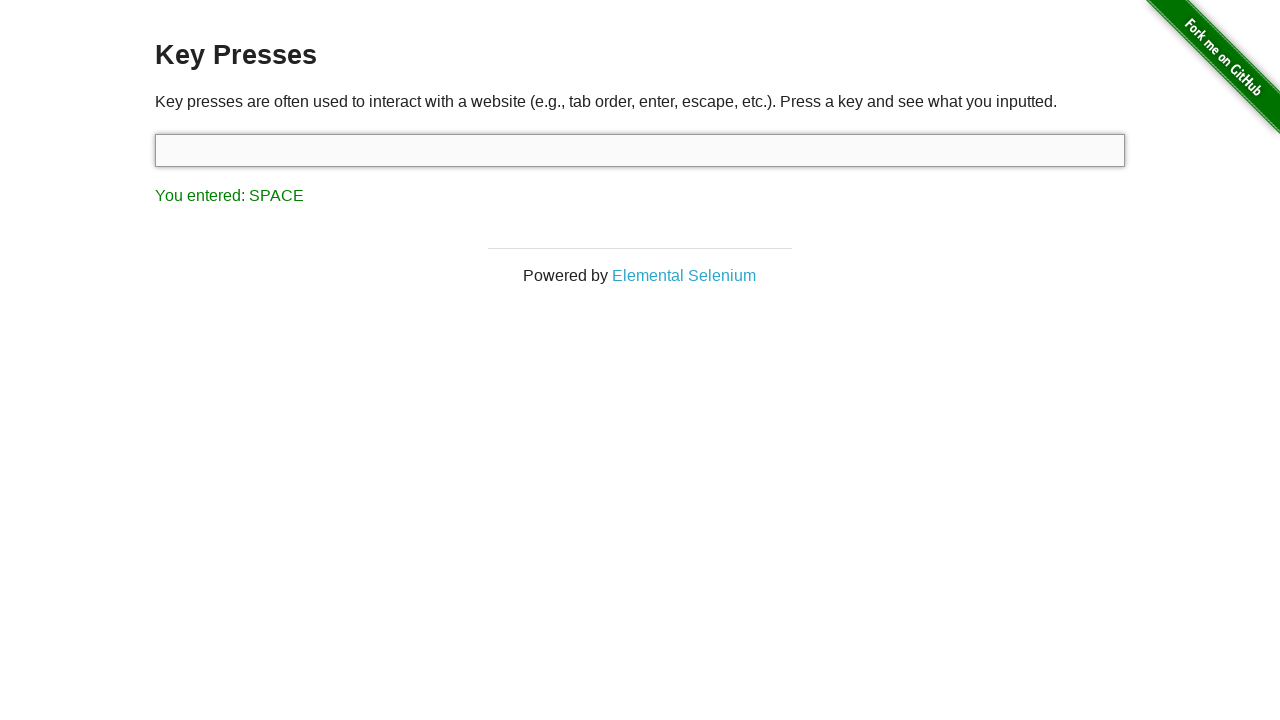